Tests navigation between nested frames by switching to different frames and accessing their content

Starting URL: http://practice.cybertekschool.com/nested_frames

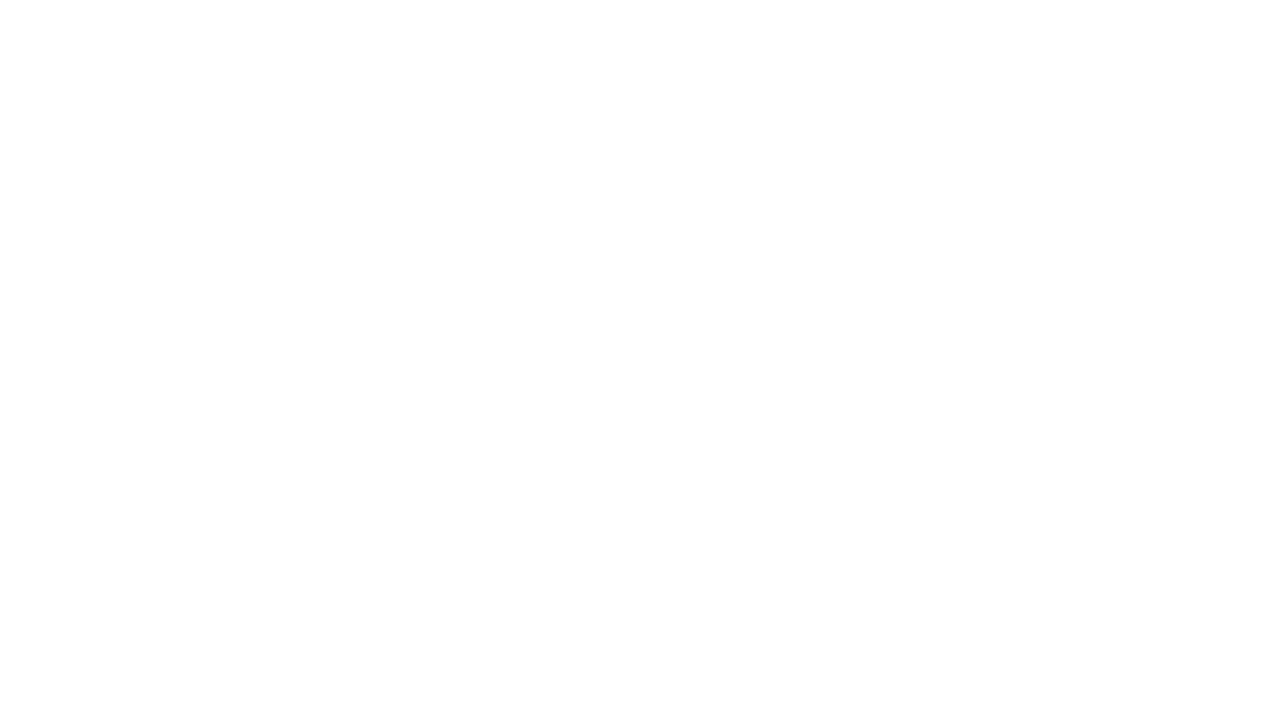

Navigated to registration form page
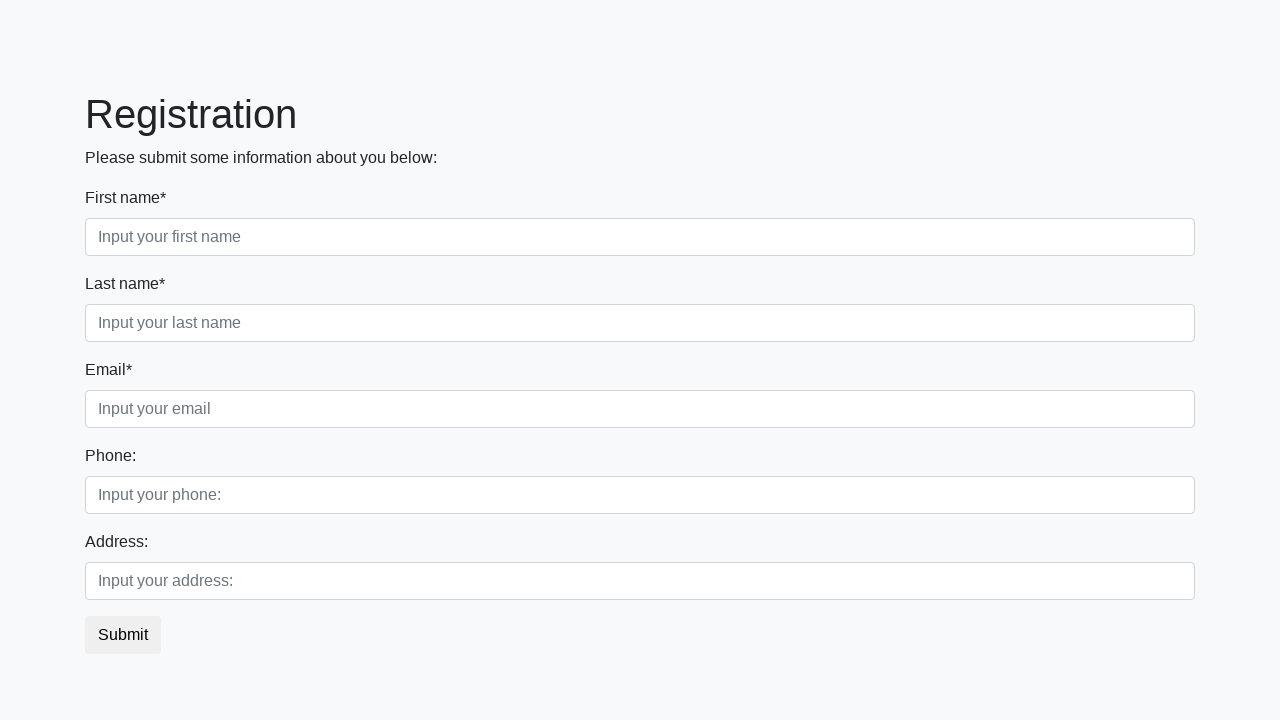

Filled first name field with 'John'
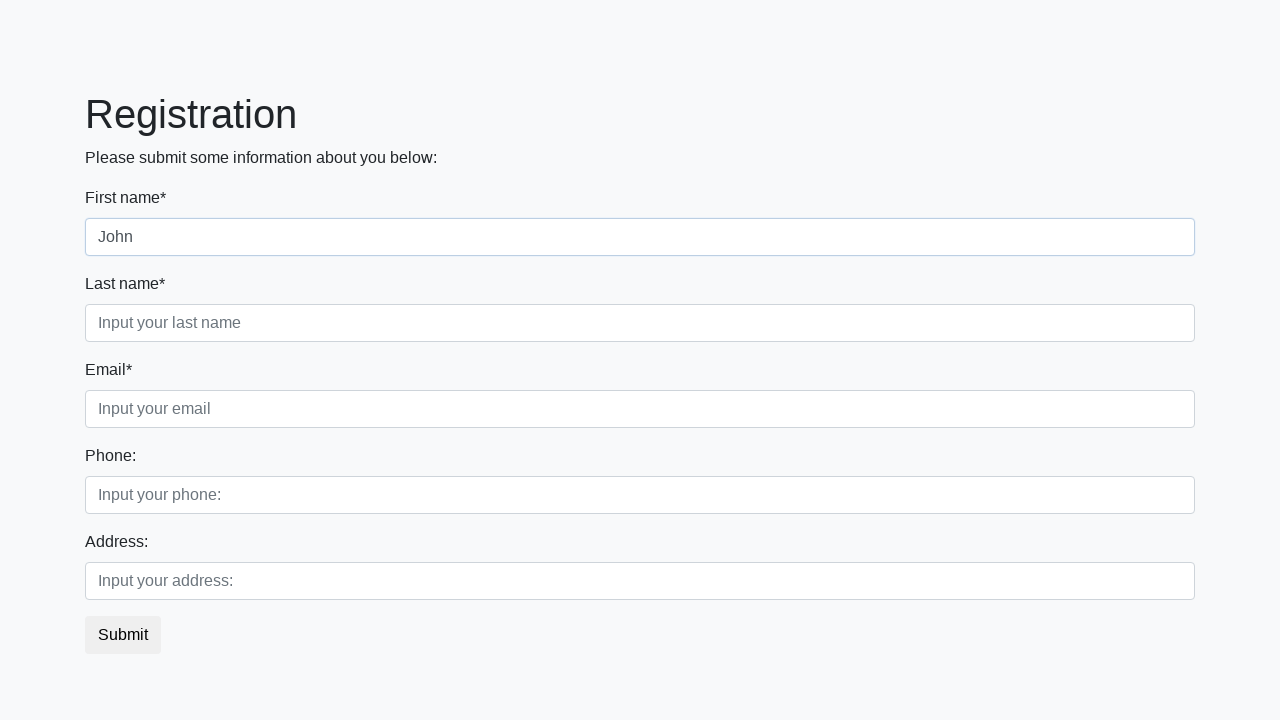

Filled last name field with 'Smith'
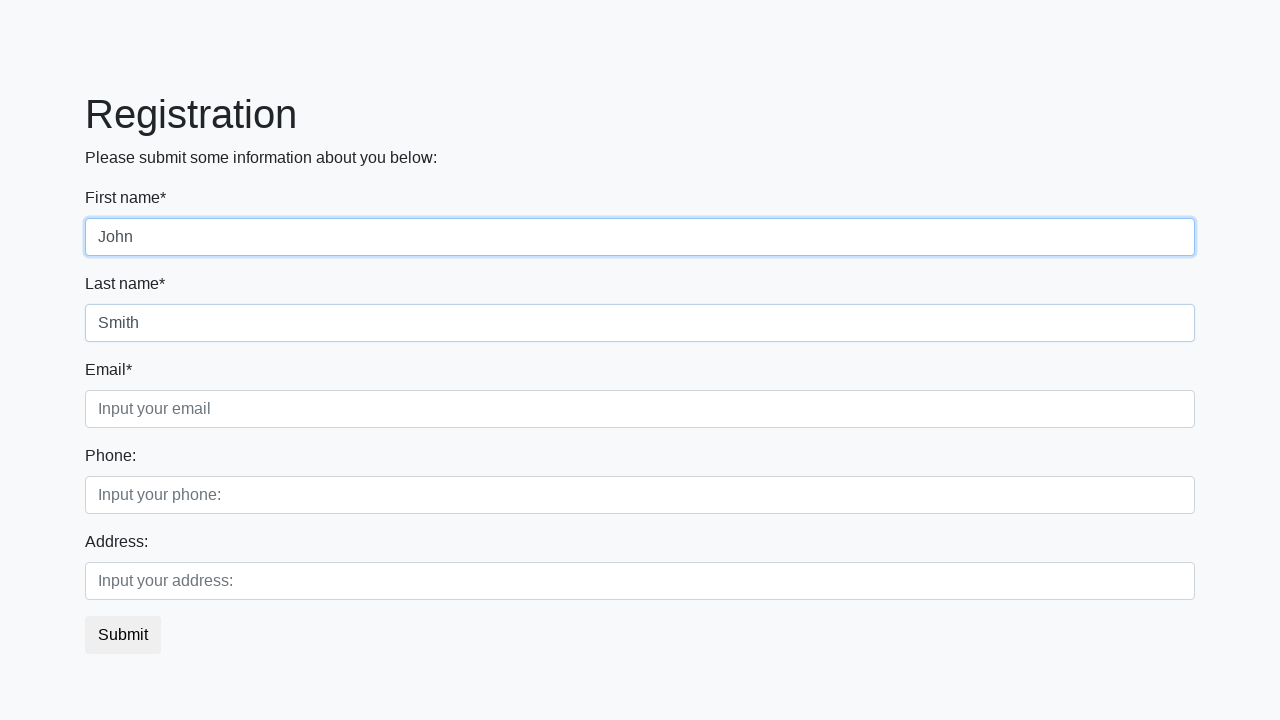

Filled email field with 'john.smith@example.com'
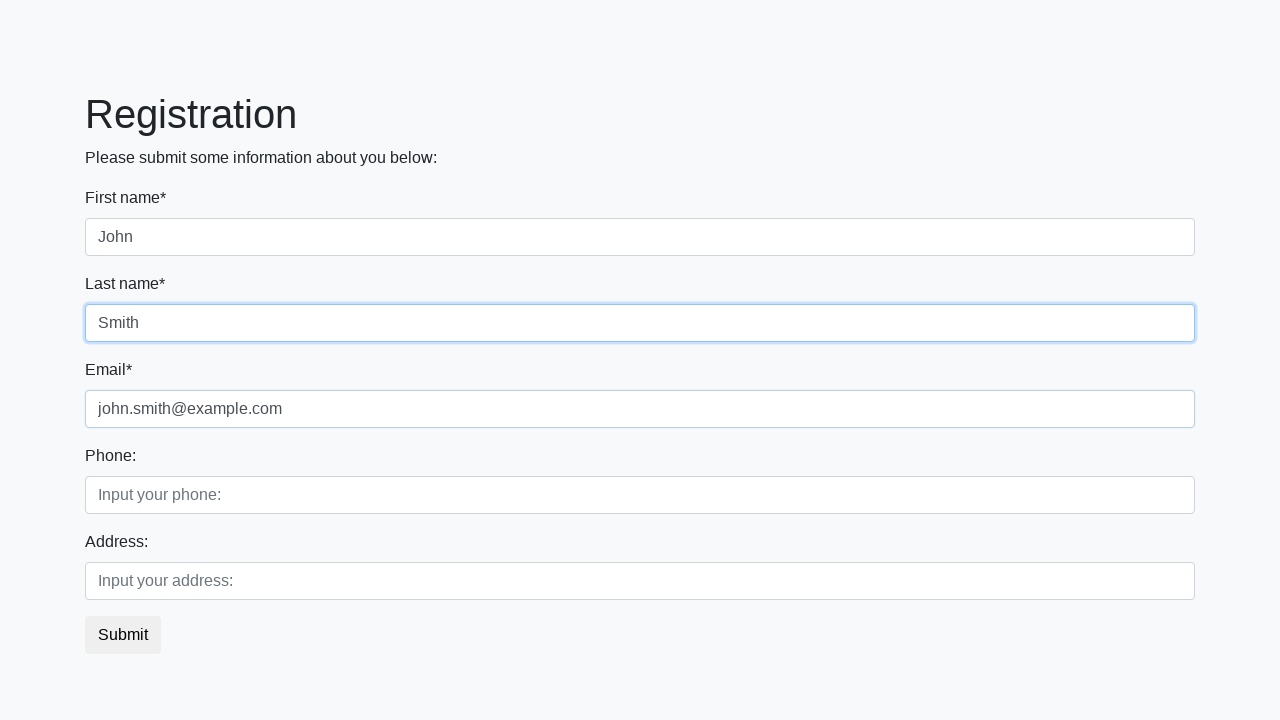

Clicked submit button to register
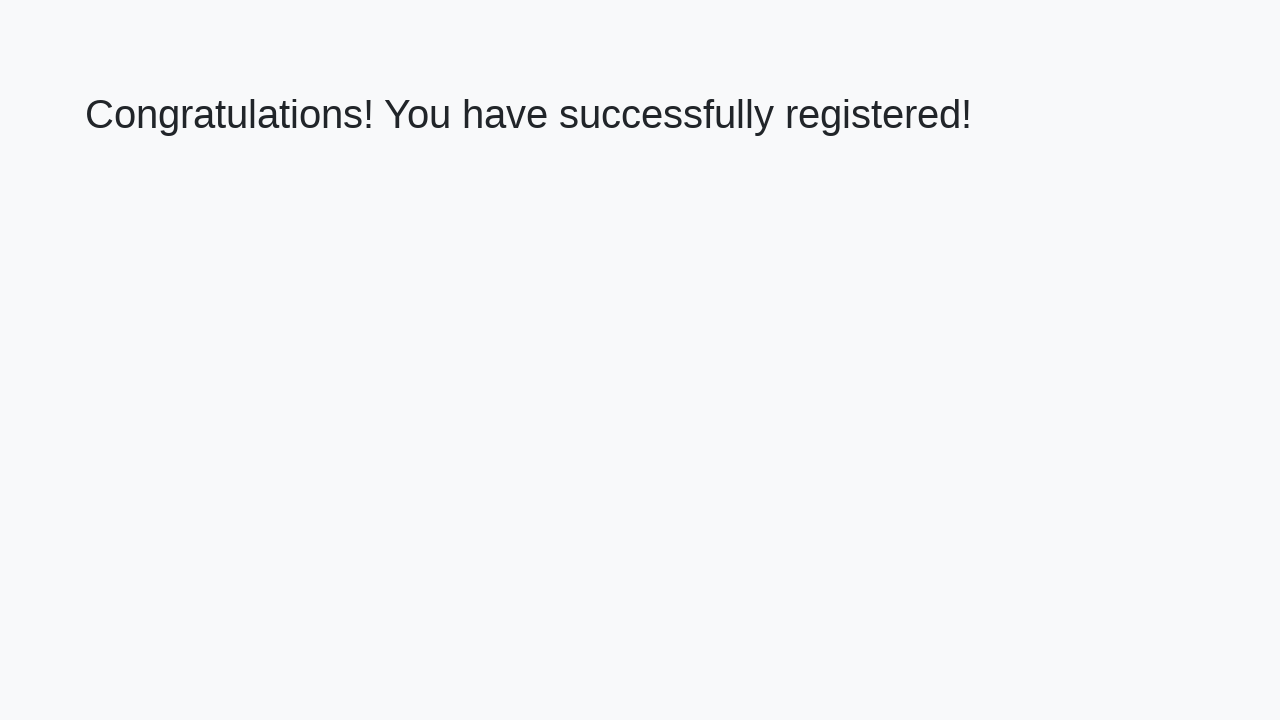

Success message heading appeared
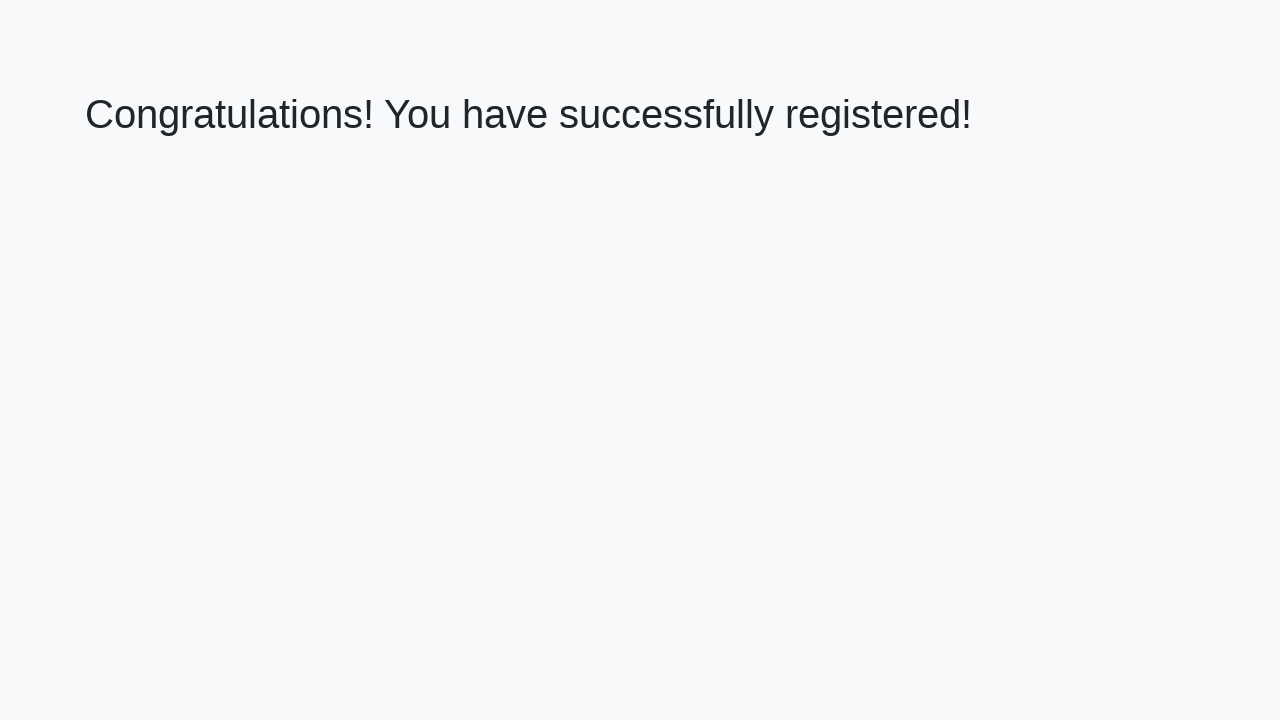

Retrieved success message text: 'Congratulations! You have successfully registered!'
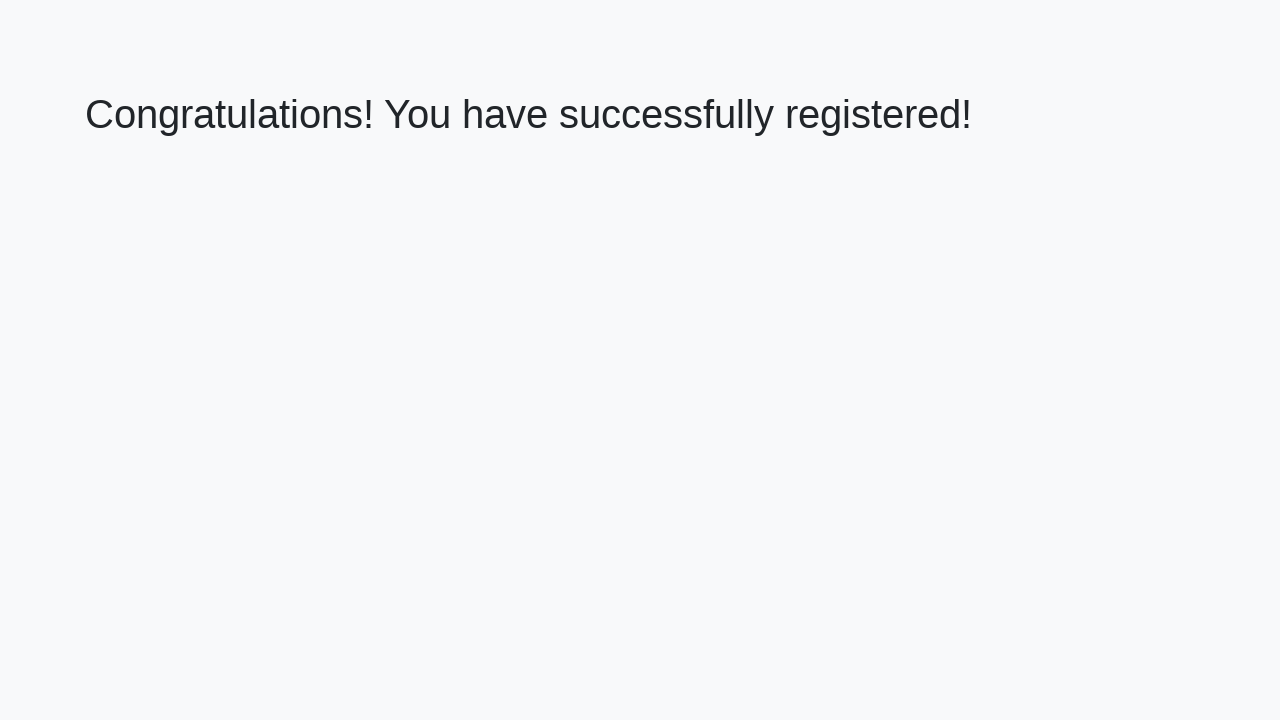

Verified success message matches expected text
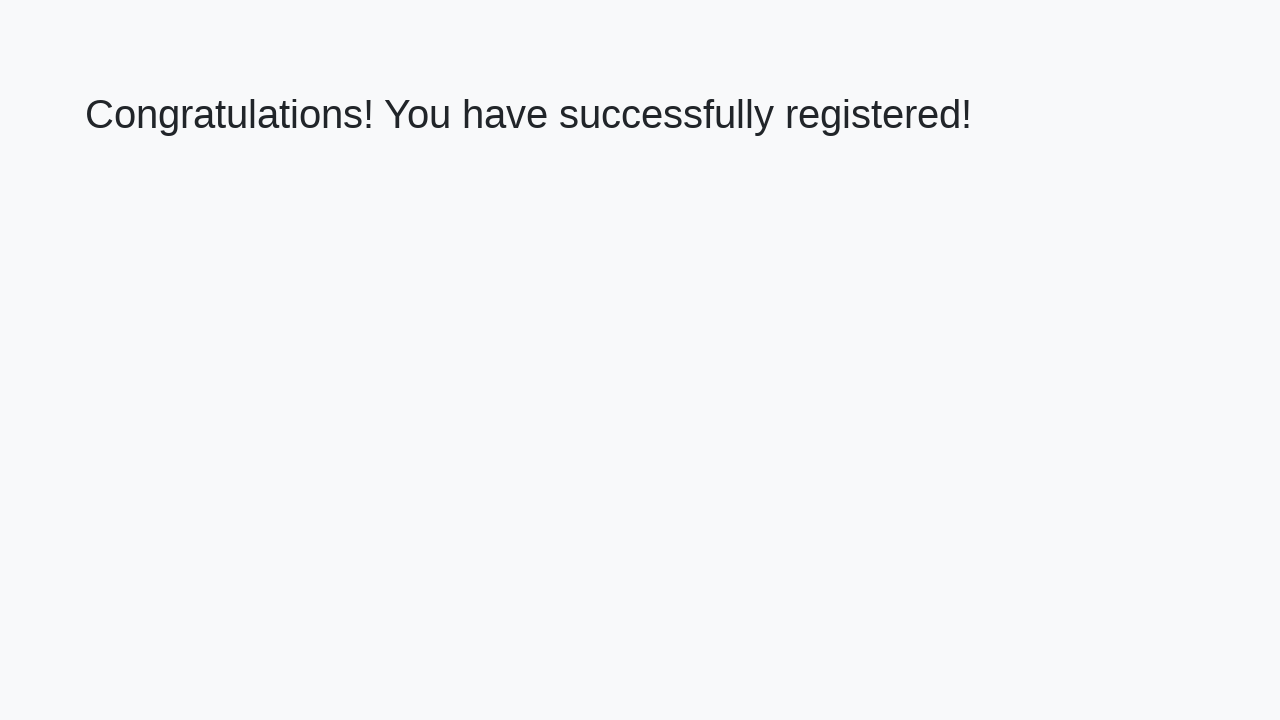

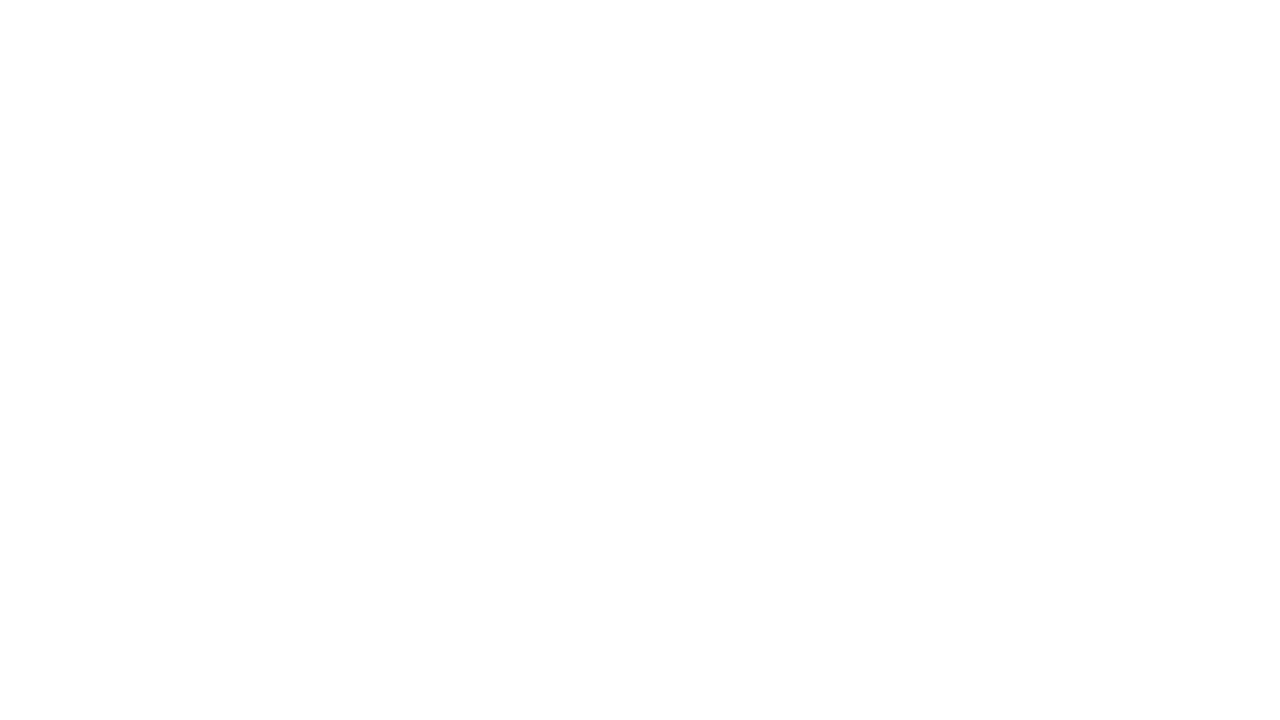